Tests selecting the male gender radio button option

Starting URL: https://aplicacao-front-end.netlify.app/

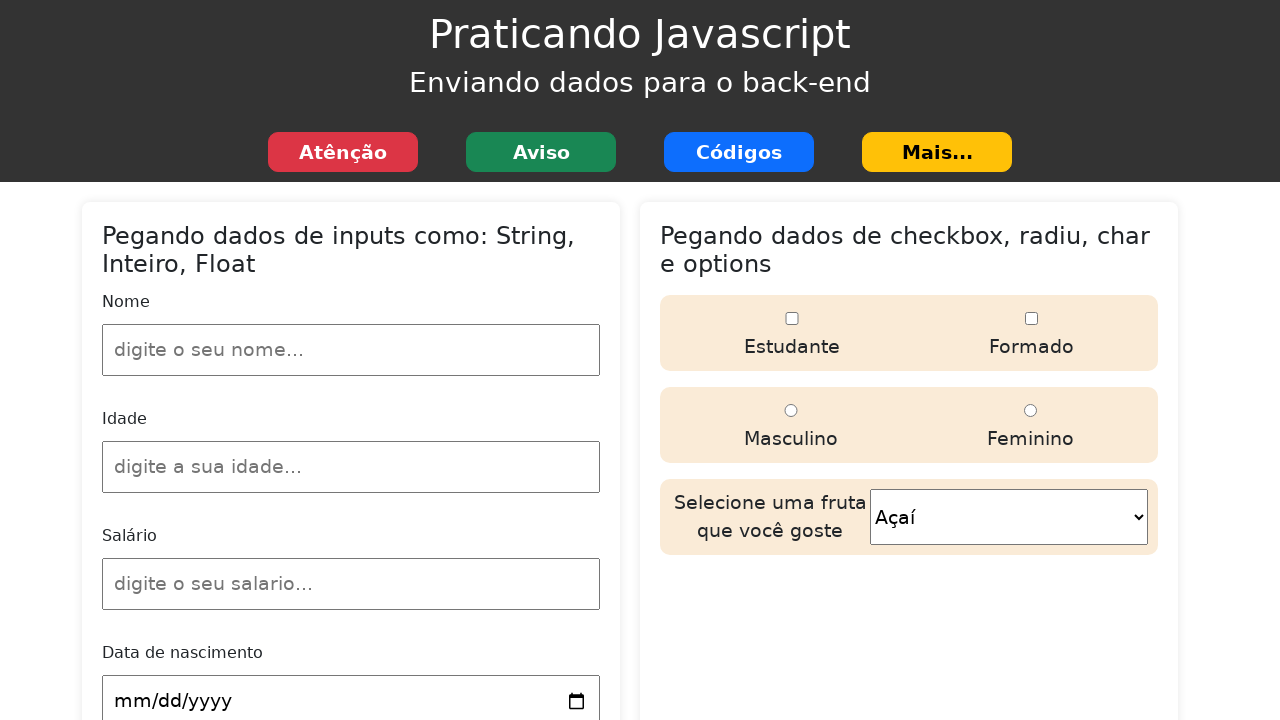

Navigated to application home page
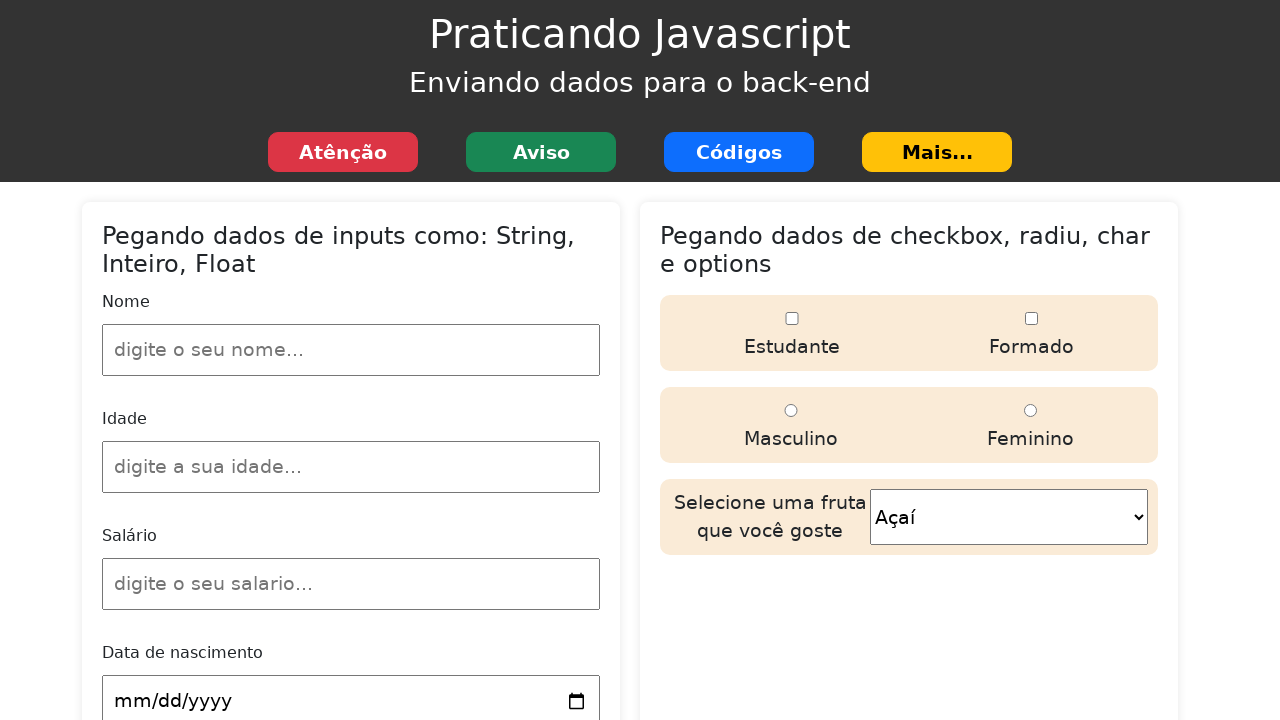

Clicked the male gender radio button option at (791, 411) on #masculino
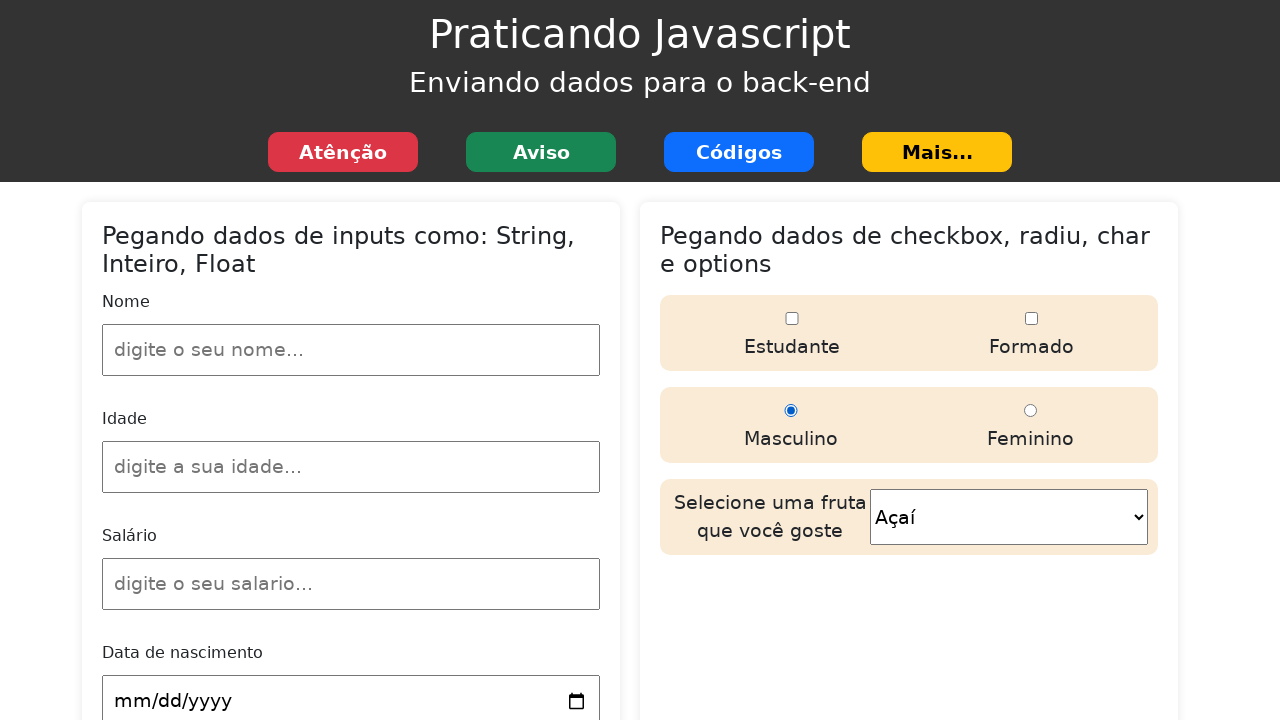

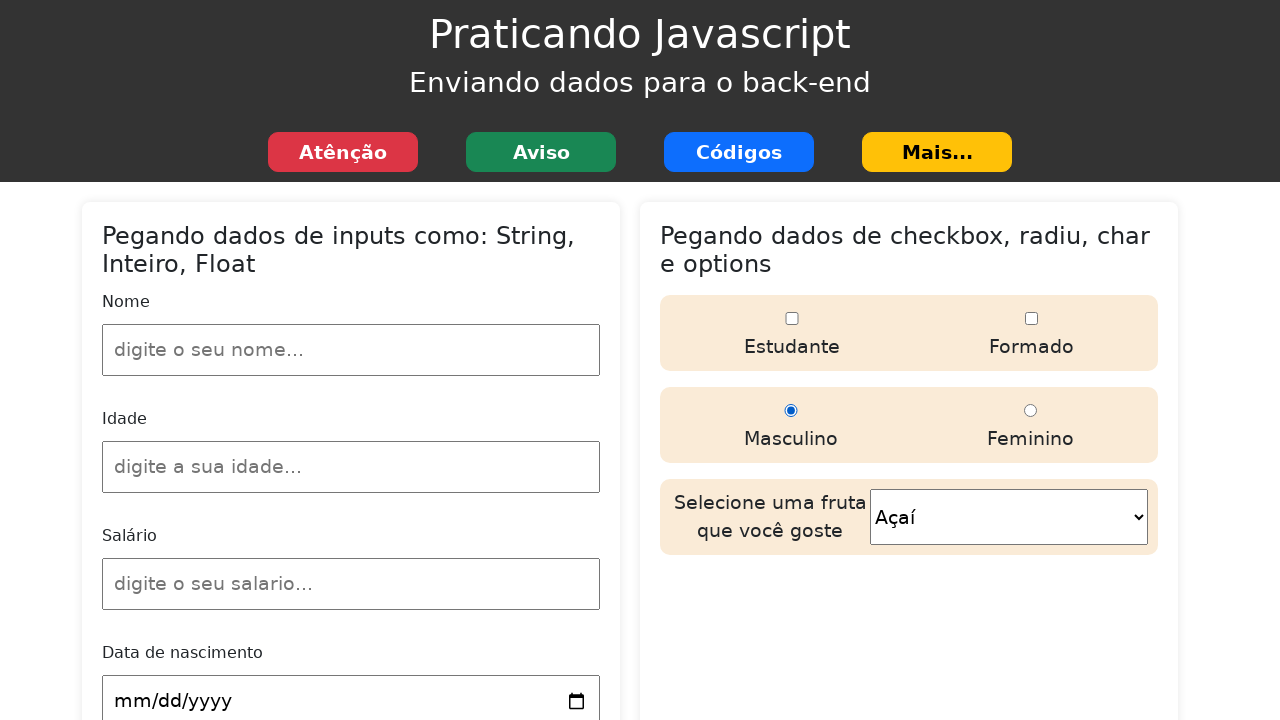